Navigates through Hacker News pages by clicking the "More" link multiple times to load additional news entries, verifying that article titles and timestamps are displayed on each page.

Starting URL: https://news.ycombinator.com

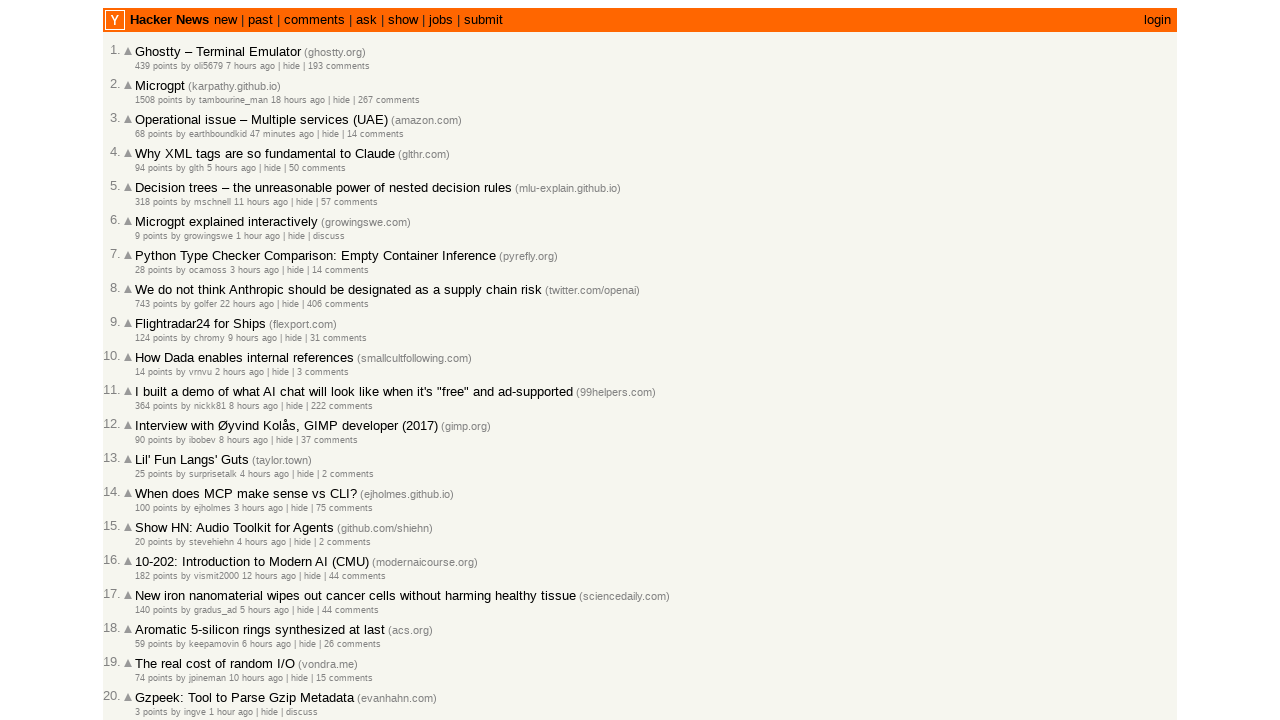

Waited for article titles to load on Hacker News
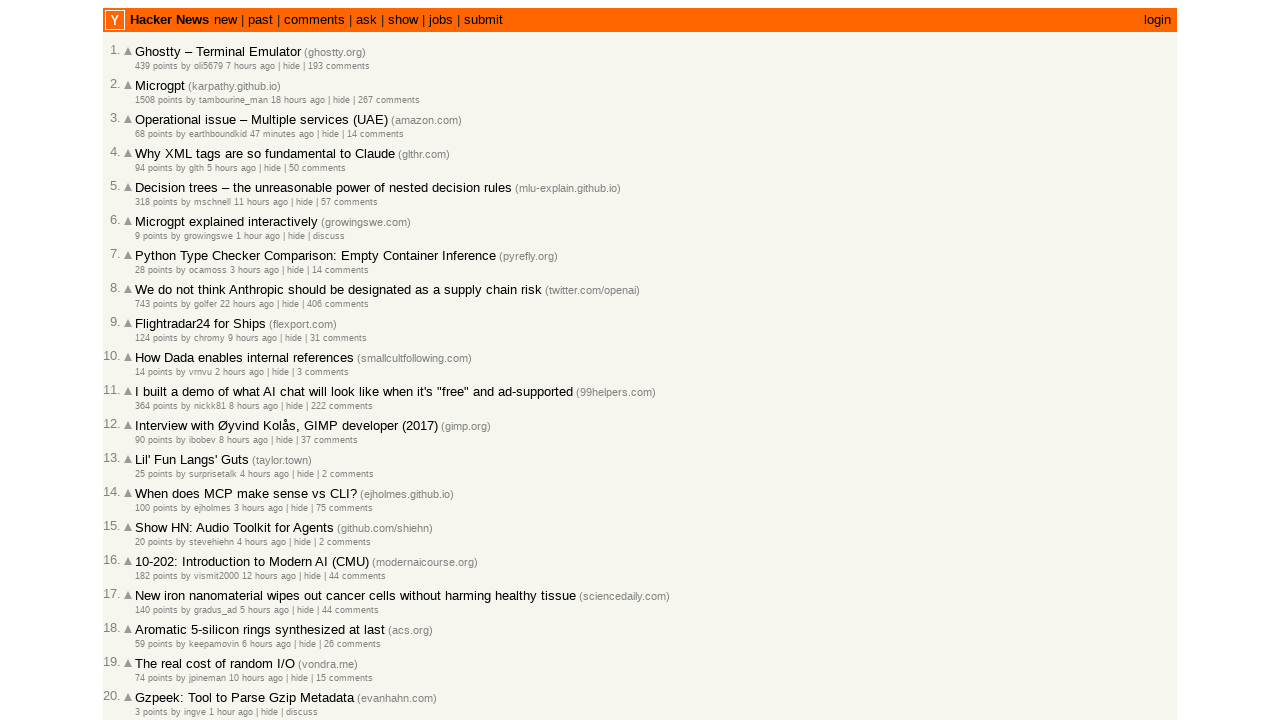

Waited for article timestamps to load
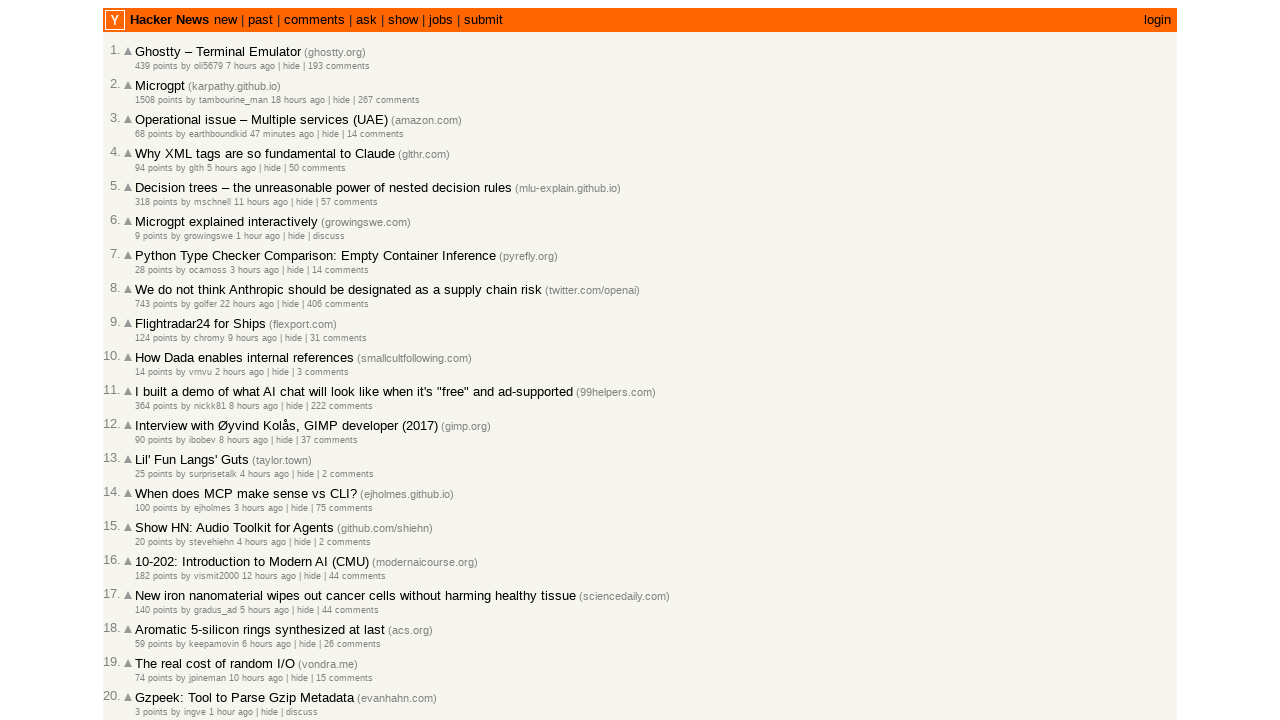

Clicked 'More' link to load additional articles (iteration 1) at (149, 616) on a.morelink
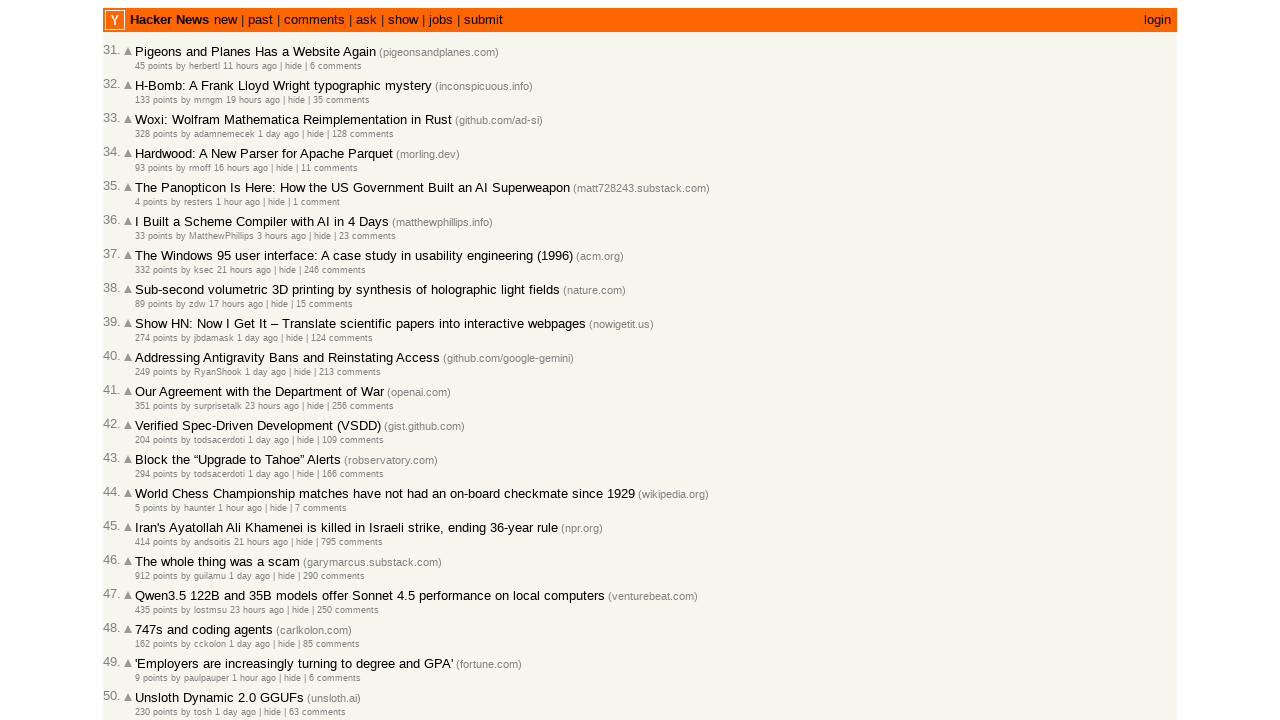

New article page loaded after clicking 'More' (iteration 1)
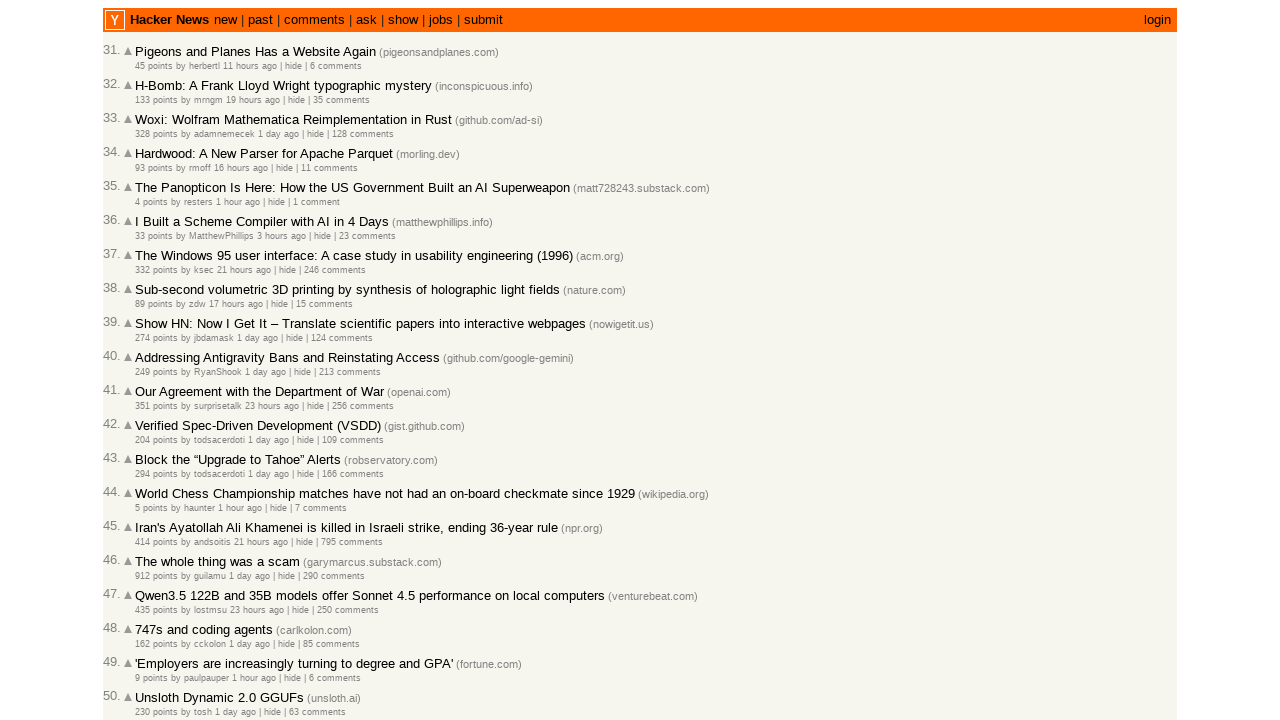

Clicked 'More' link to load additional articles (iteration 2) at (149, 616) on a.morelink
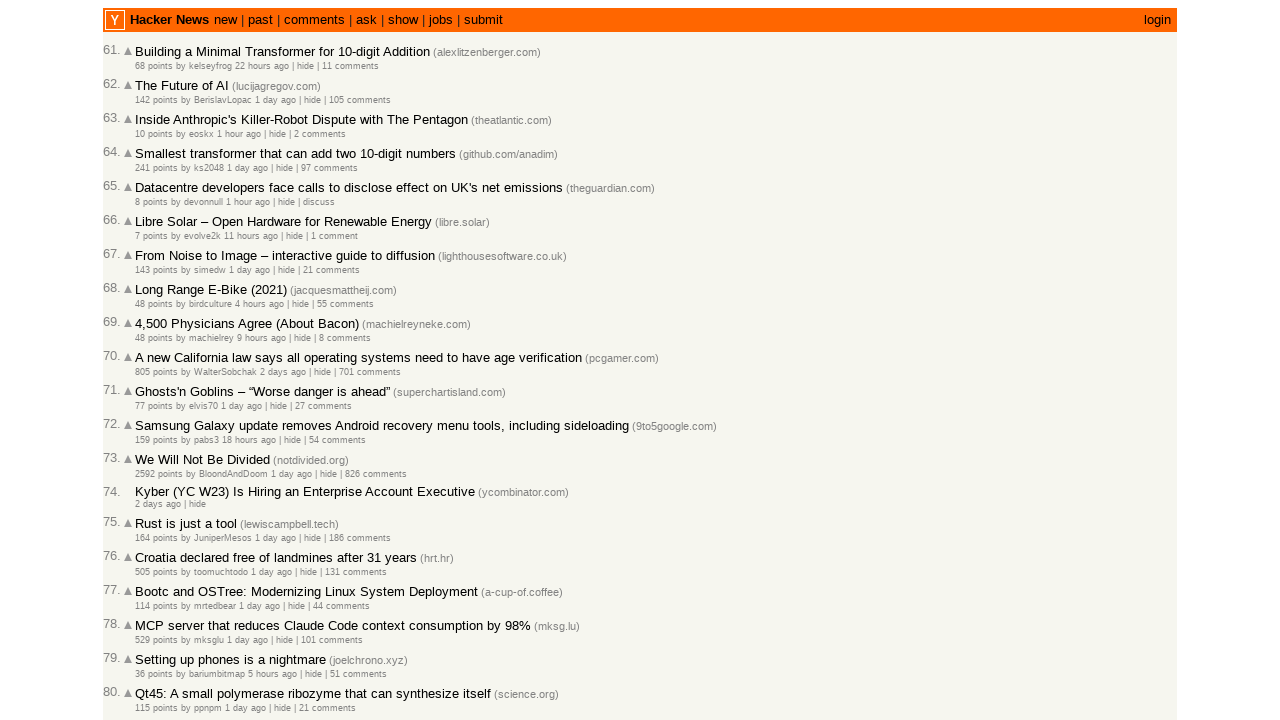

New article page loaded after clicking 'More' (iteration 2)
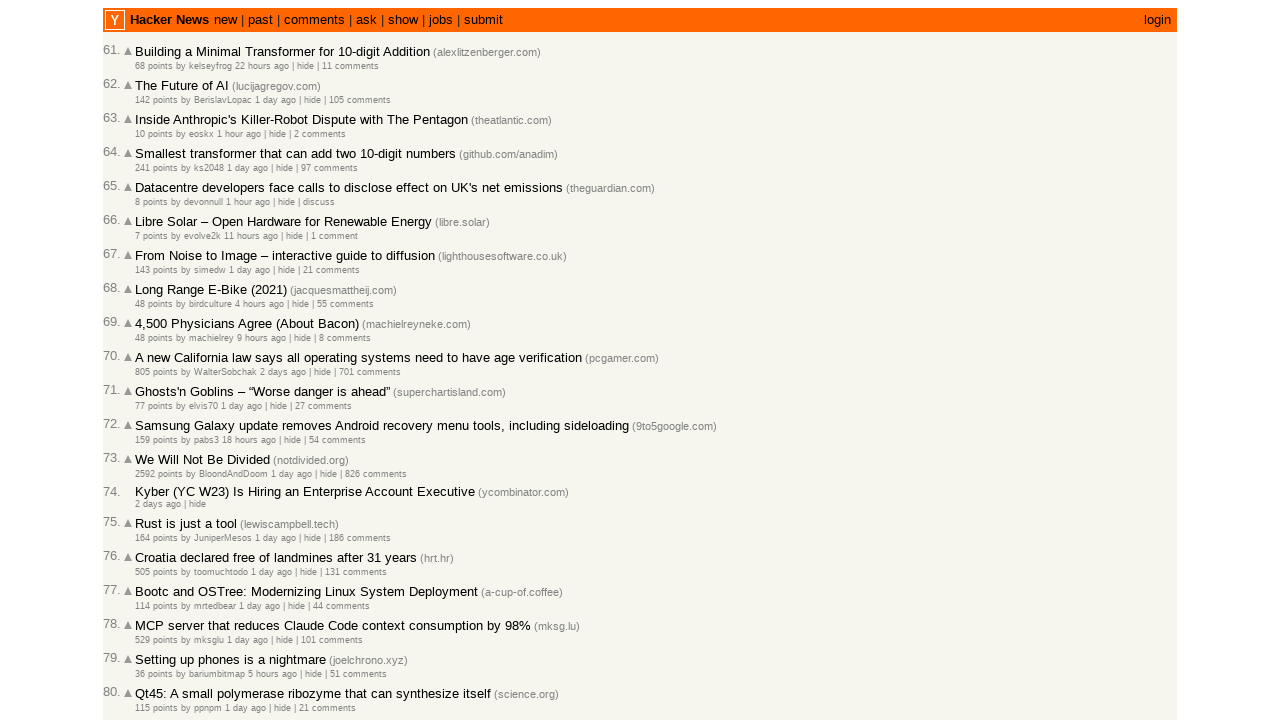

Clicked 'More' link to load additional articles (iteration 3) at (149, 616) on a.morelink
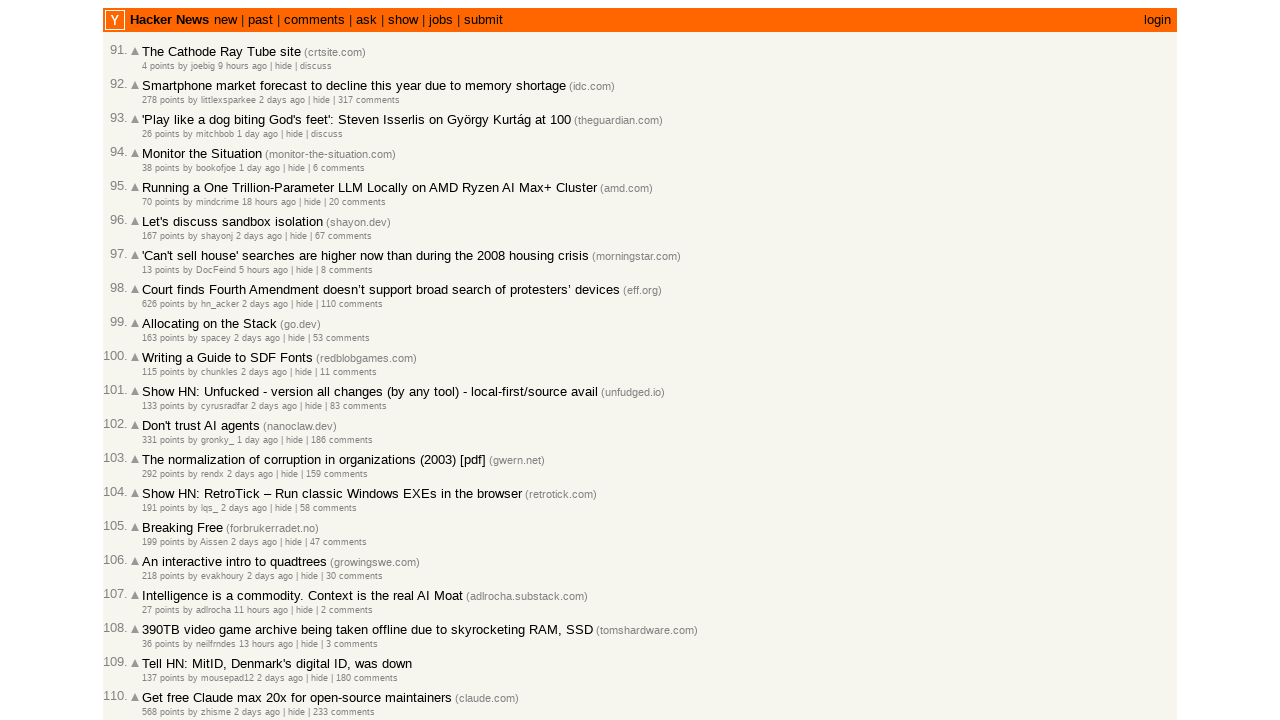

New article page loaded after clicking 'More' (iteration 3)
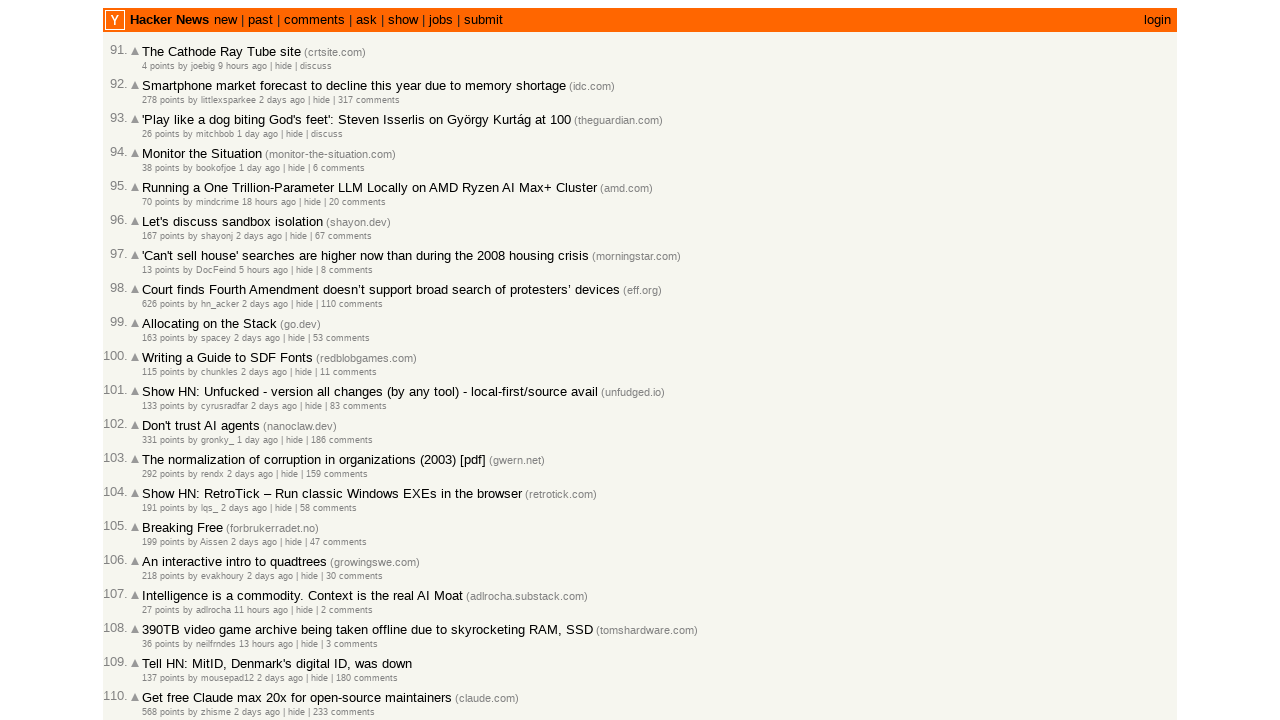

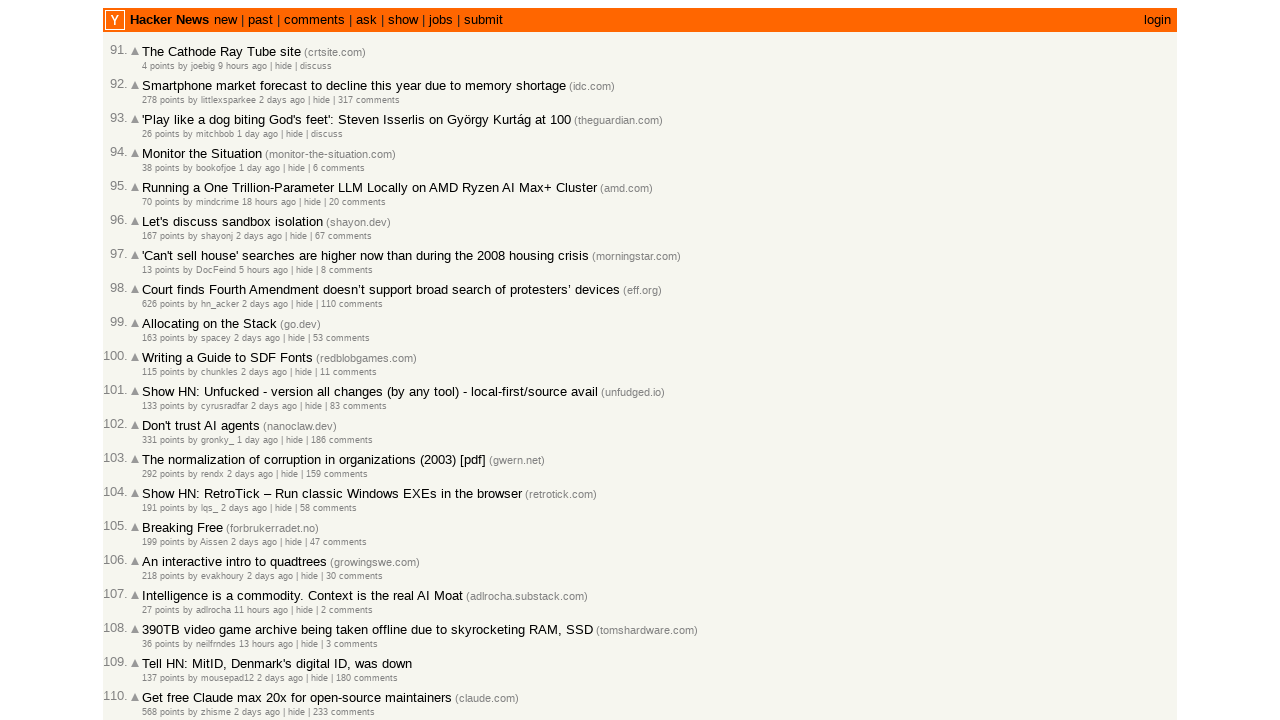